Tests the registration flow by clicking the "Register as Counselor" button and verifying redirection to the registration page

Starting URL: https://empathicare-dokter.vercel.app/

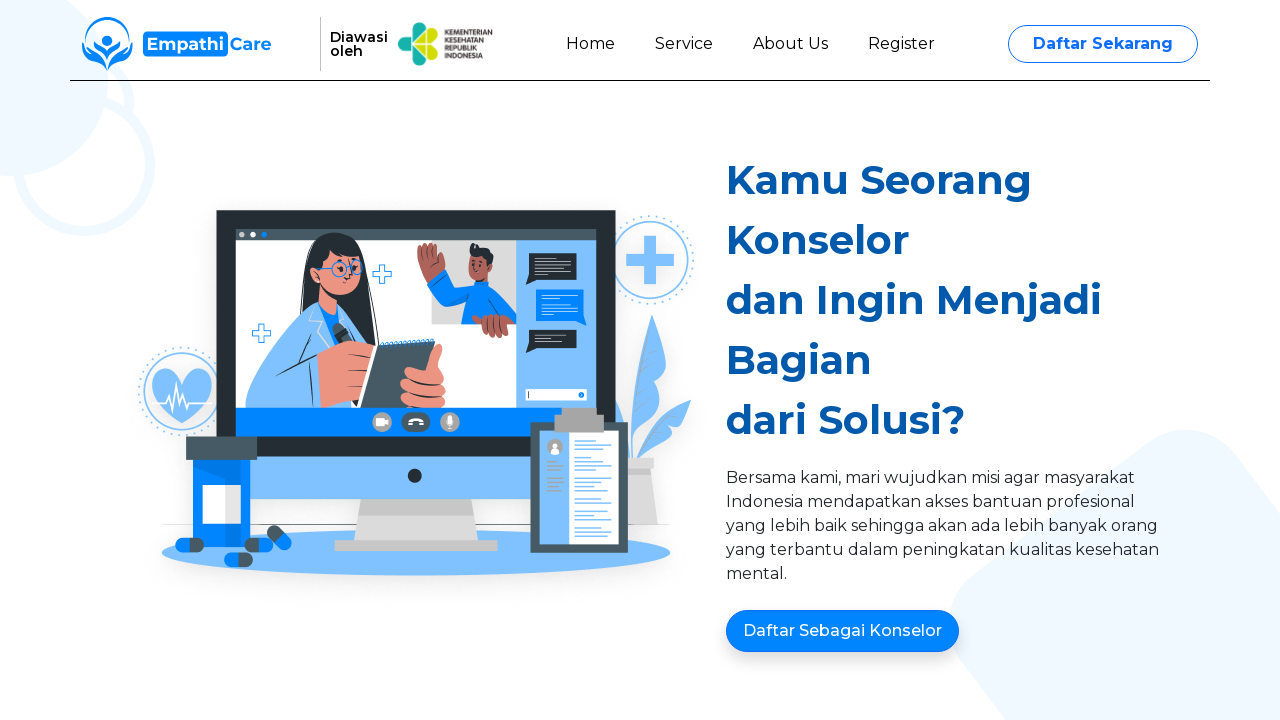

Clicked 'Daftar Sebagai Konselor' (Register as Counselor) button at (842, 631) on button:has-text('Daftar Sebagai Konselor')
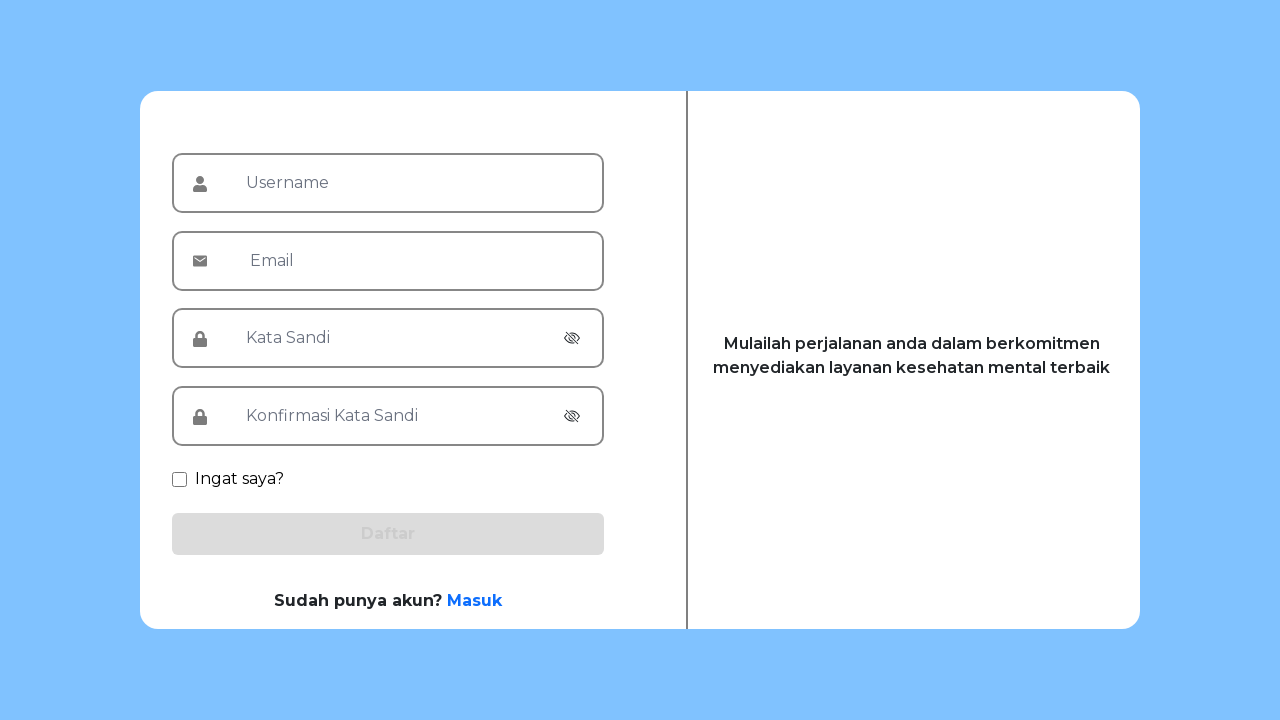

Registration page loaded successfully and 'Daftar' button is visible
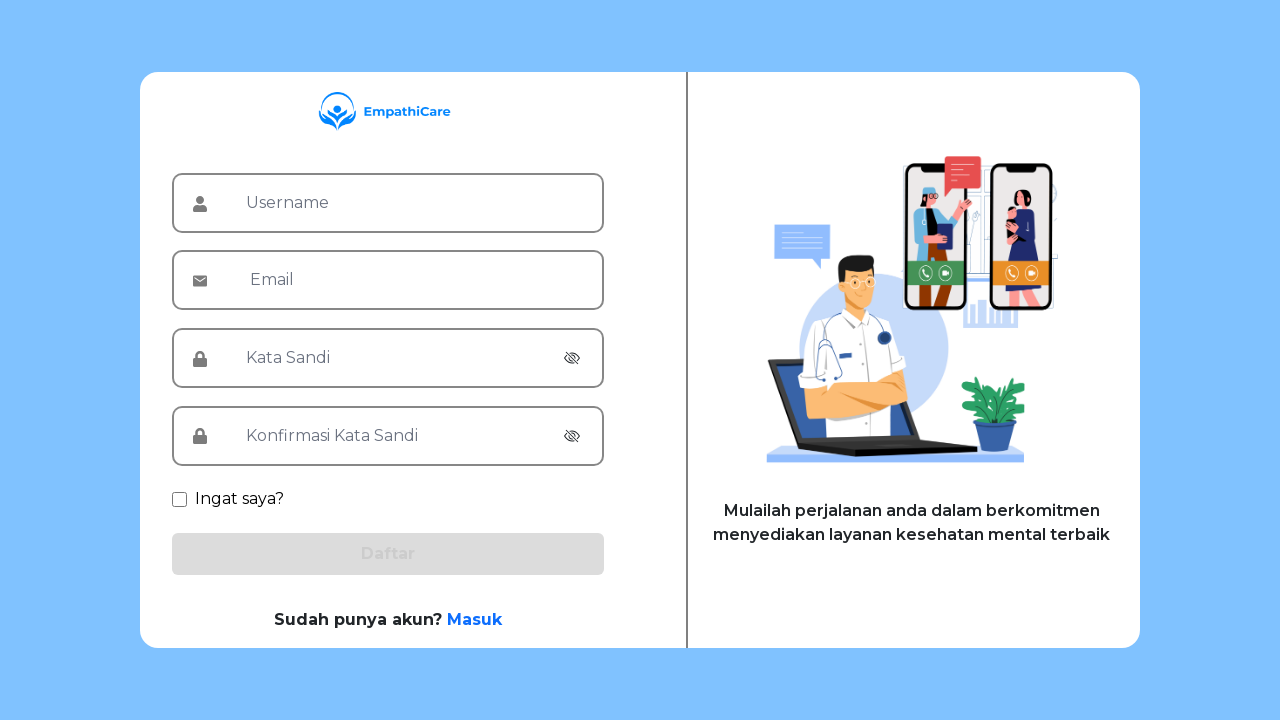

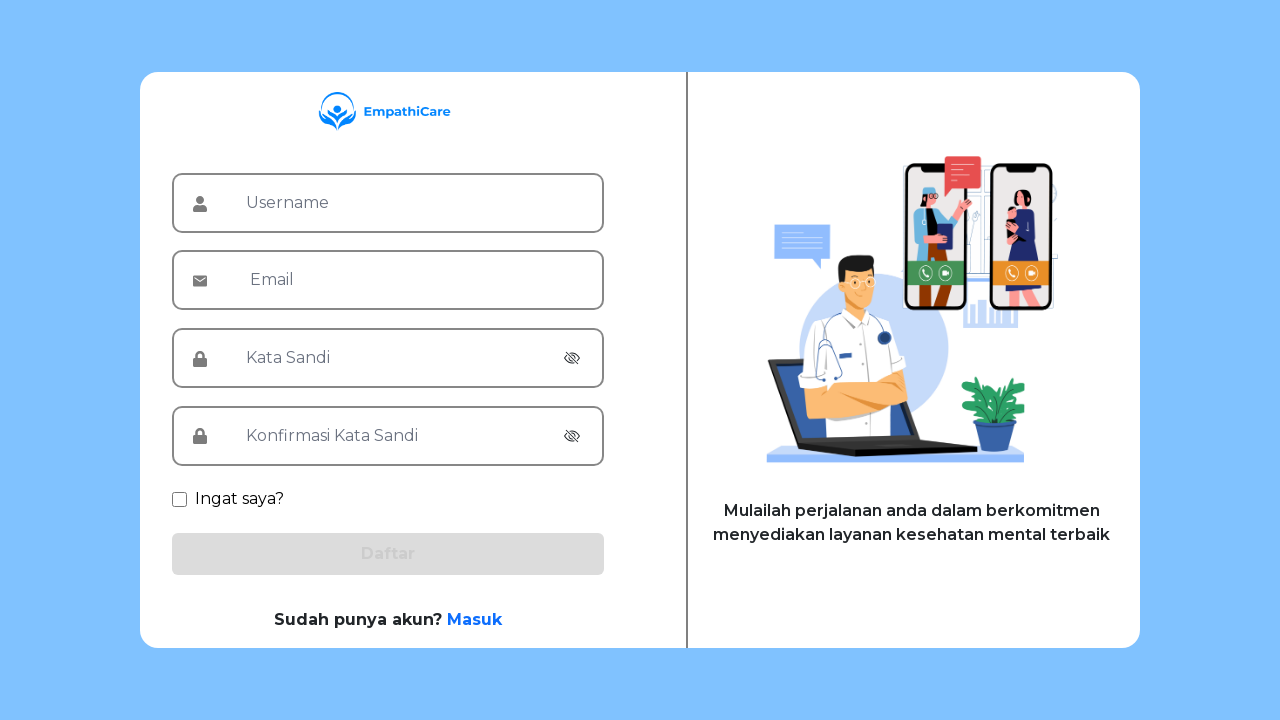